Tests the password reset functionality by entering an incorrect username and verifying the error message displayed

Starting URL: https://login1.nextbasecrm.com/?forgot_password=yes

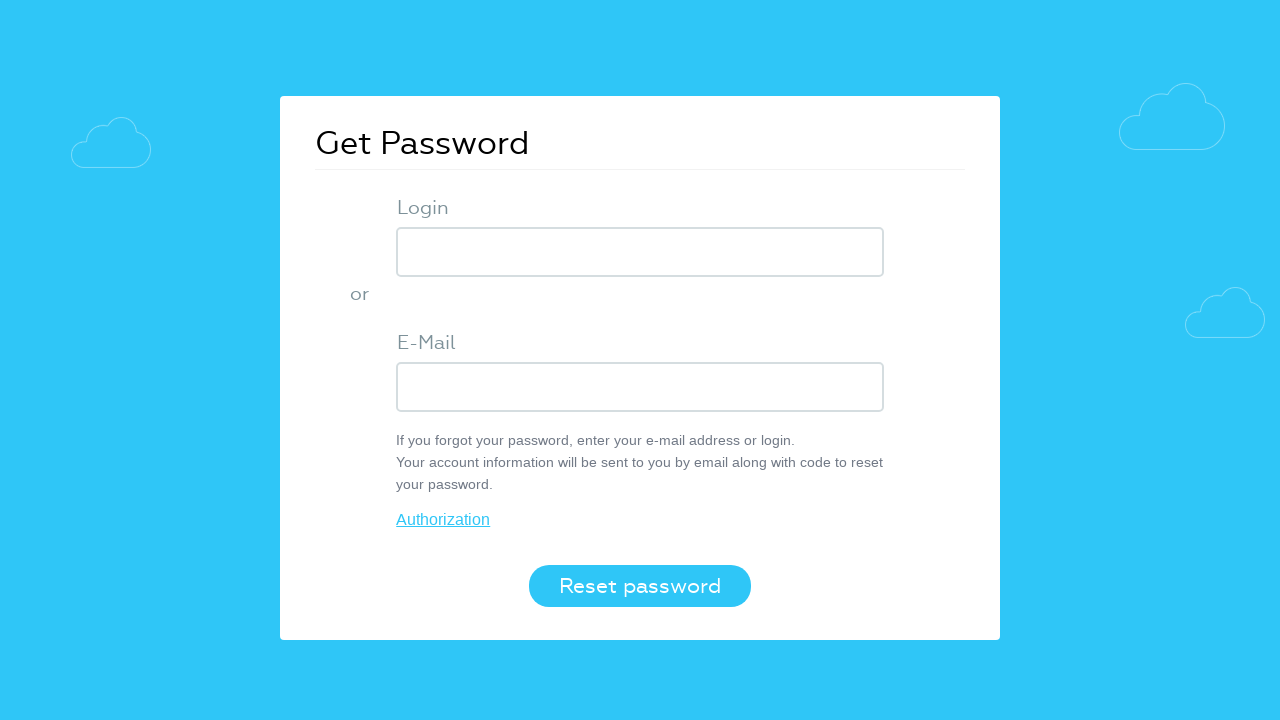

Entered incorrect username 'user' into the login field on (//input[@class='login-inp'])[1]
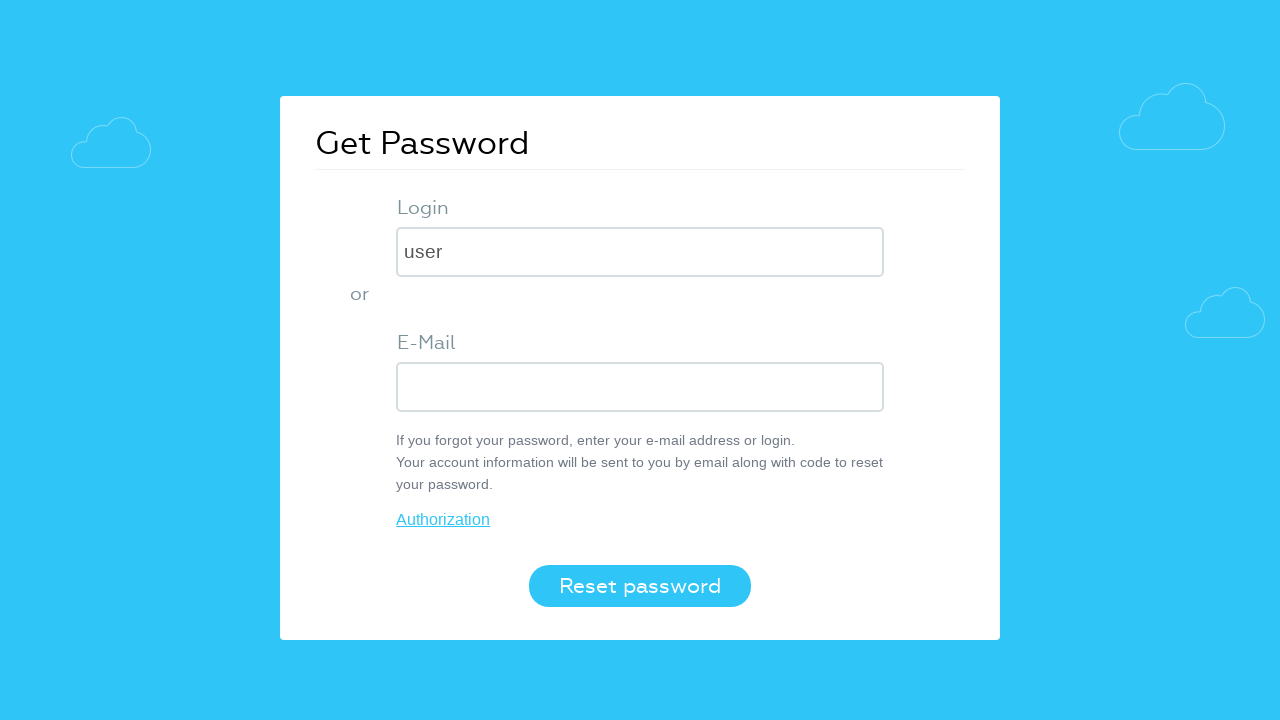

Clicked the Reset password button at (640, 586) on .login-btn
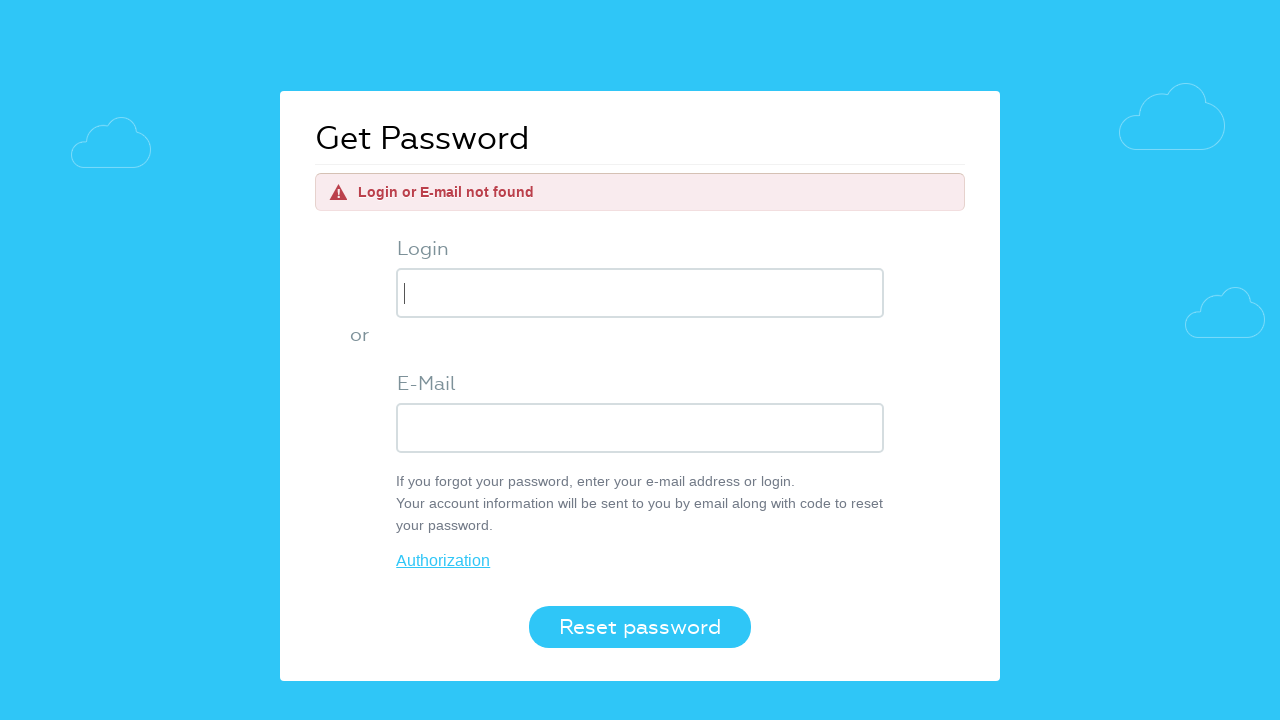

Error message element loaded
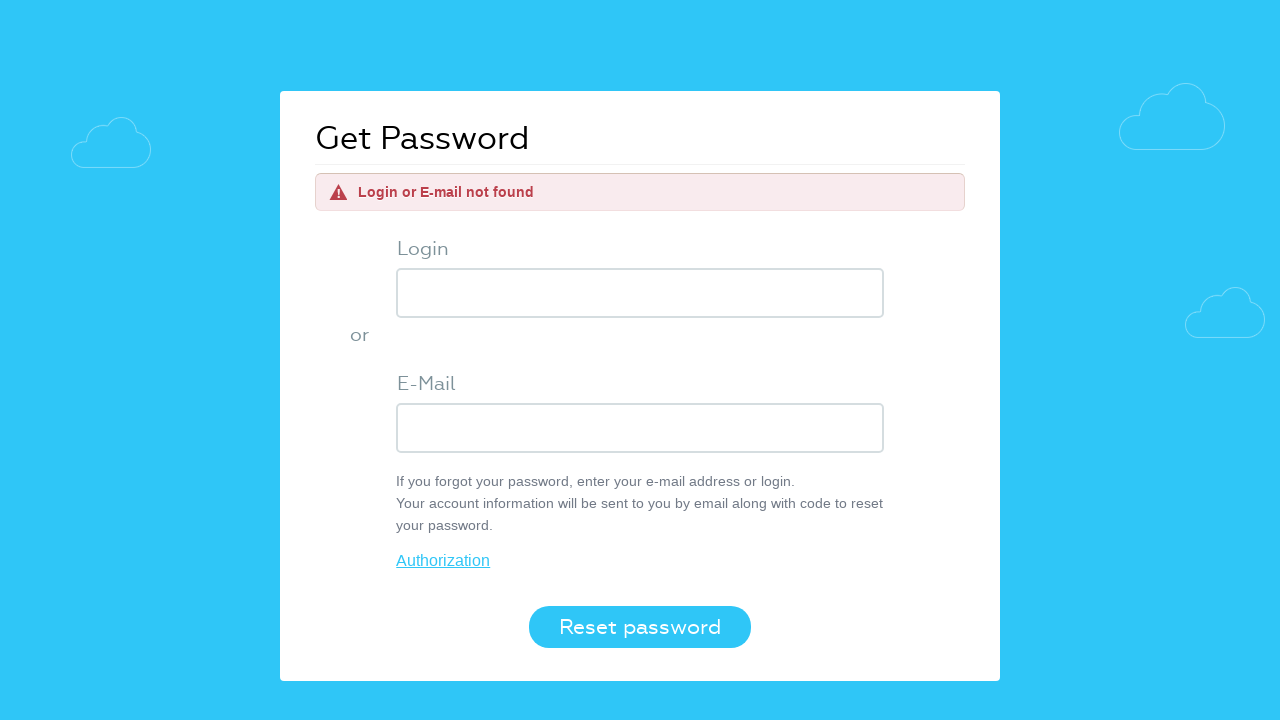

Located error message element
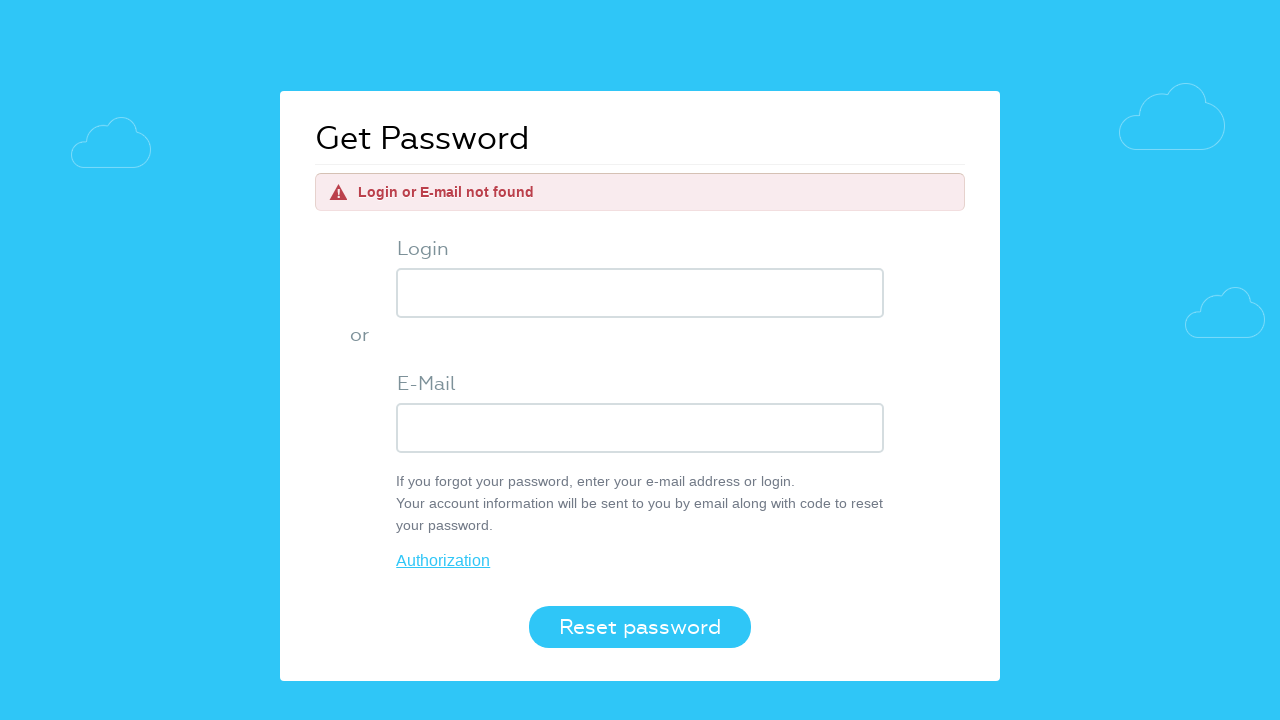

Verified error message displays 'Login or E-mail not found'
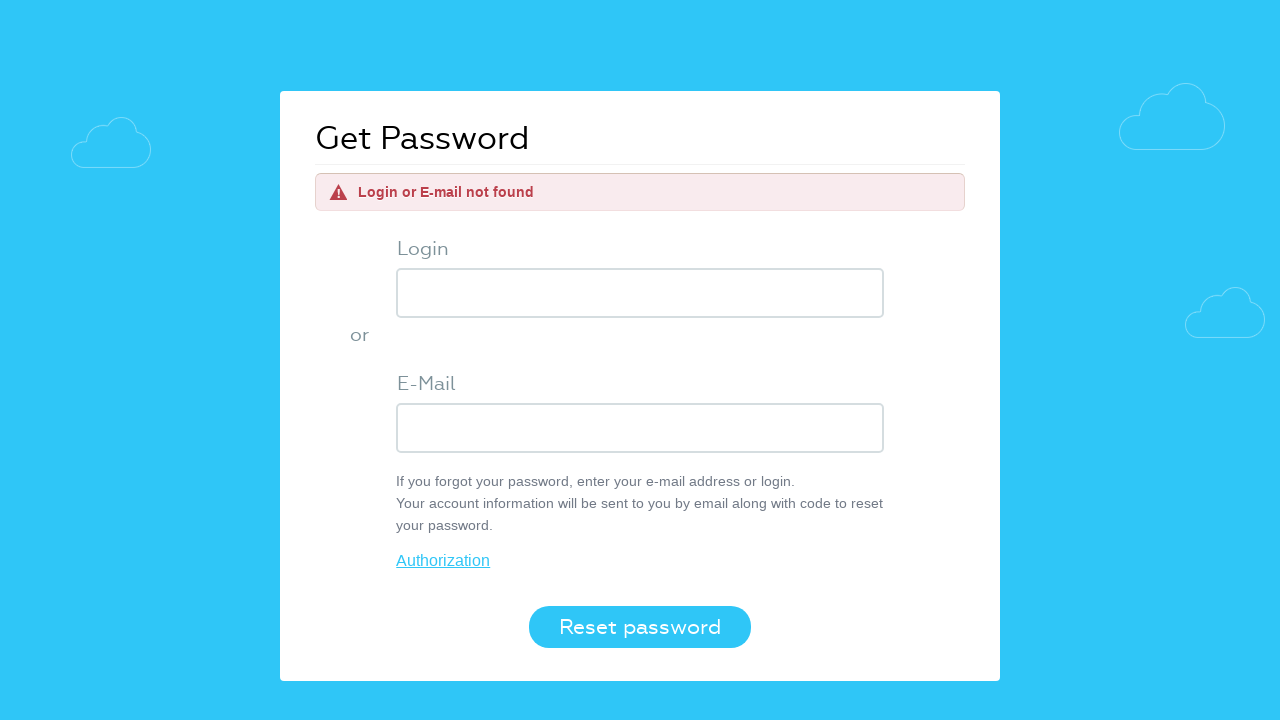

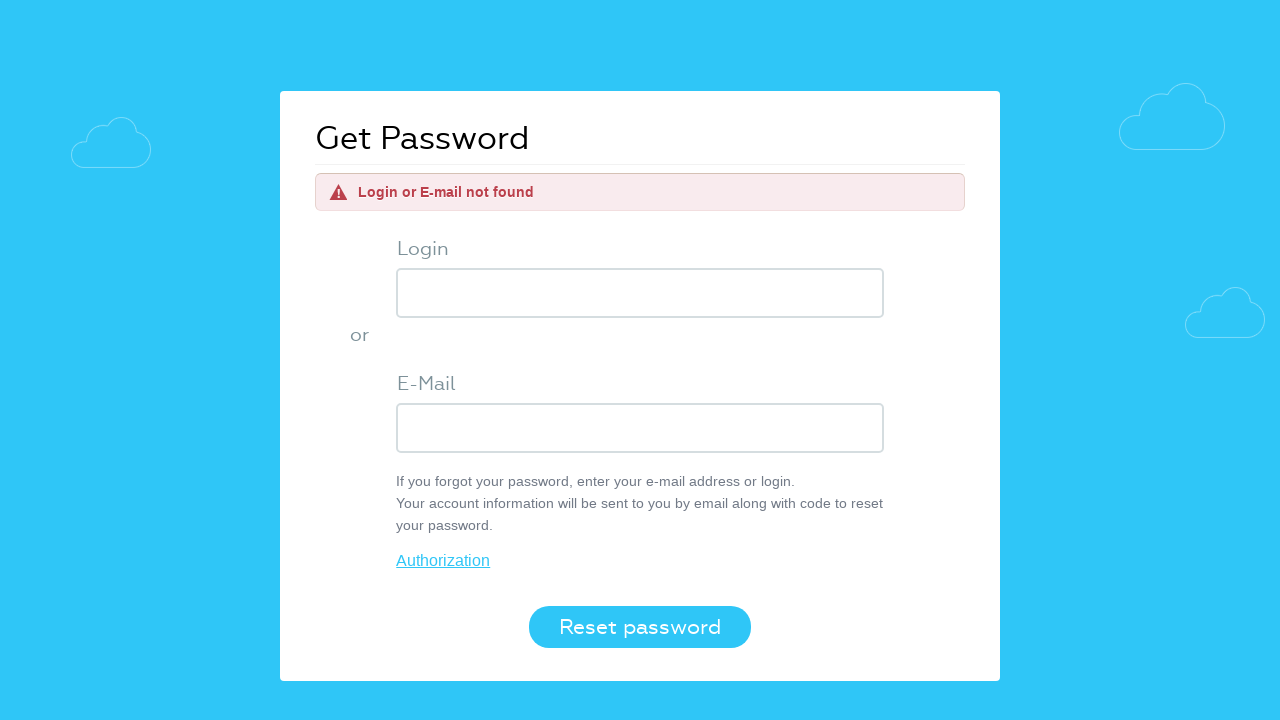